Tests JavaScript alert handling by clicking a button that triggers an alert and then accepting/dismissing the alert dialog

Starting URL: https://testpages.herokuapp.com/styled/alerts/alert-test.html

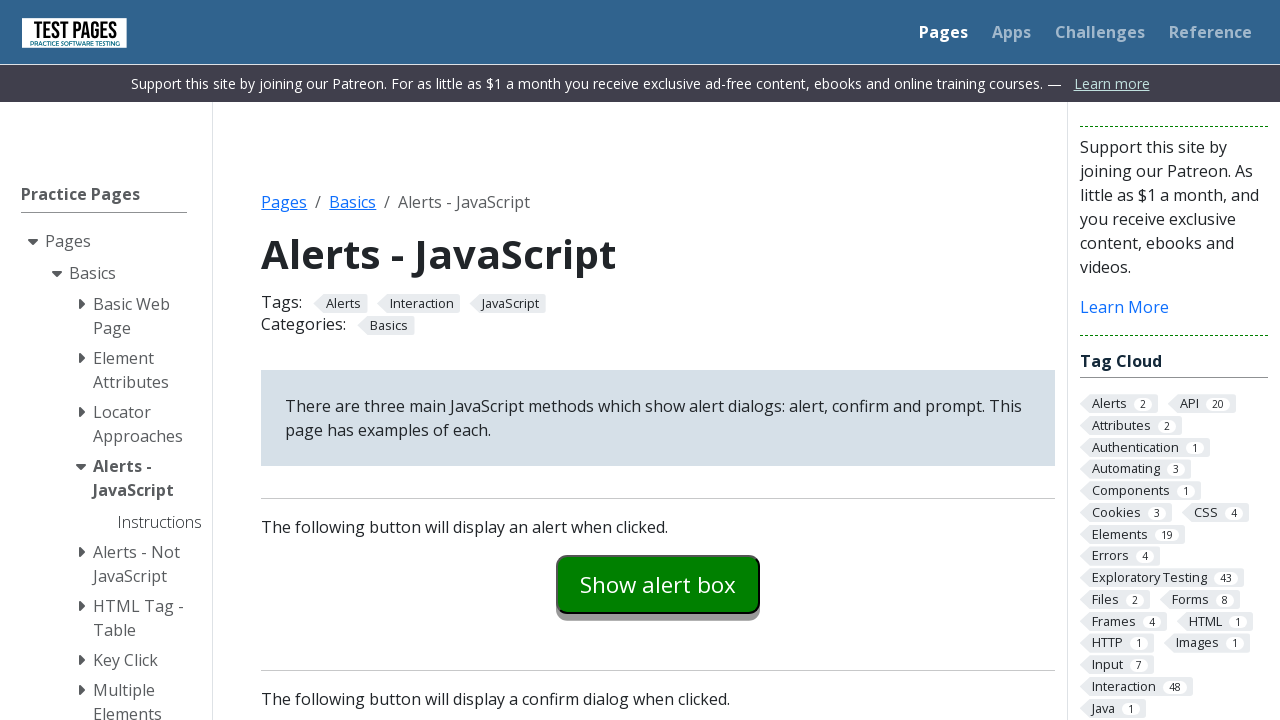

Clicked button to trigger JavaScript alert at (658, 584) on #alertexamples
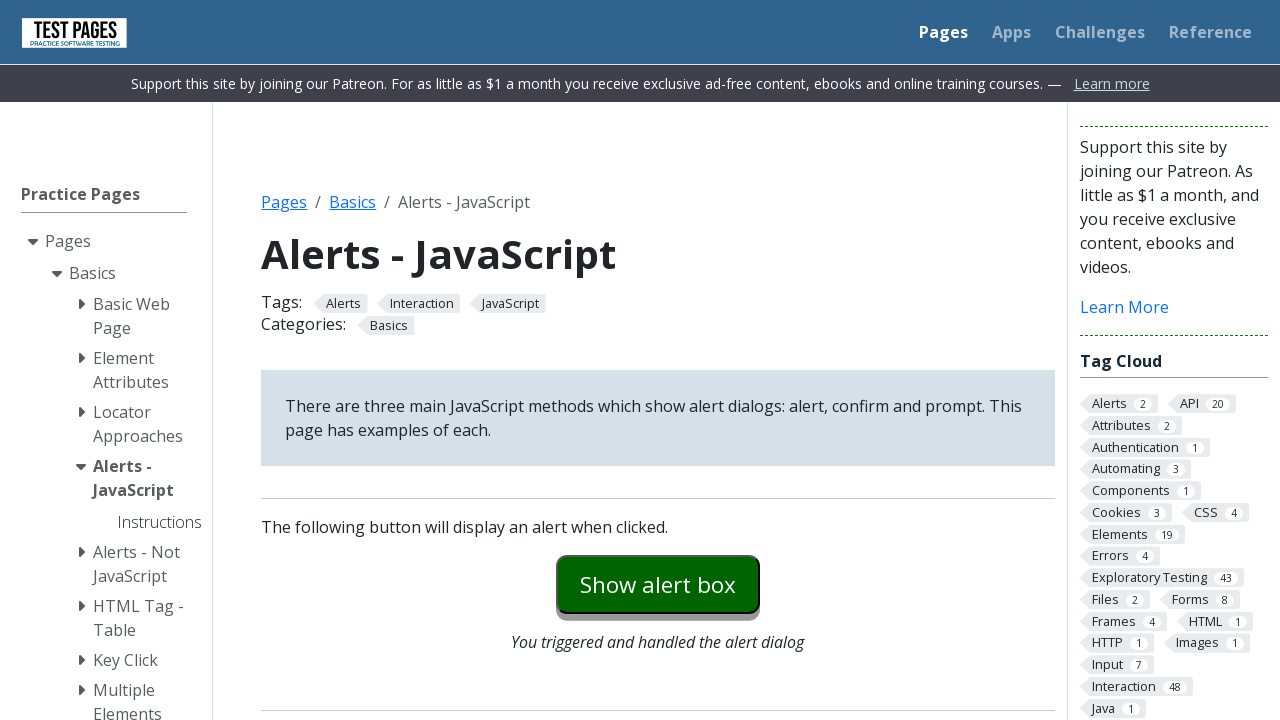

Set up dialog handler to accept alerts
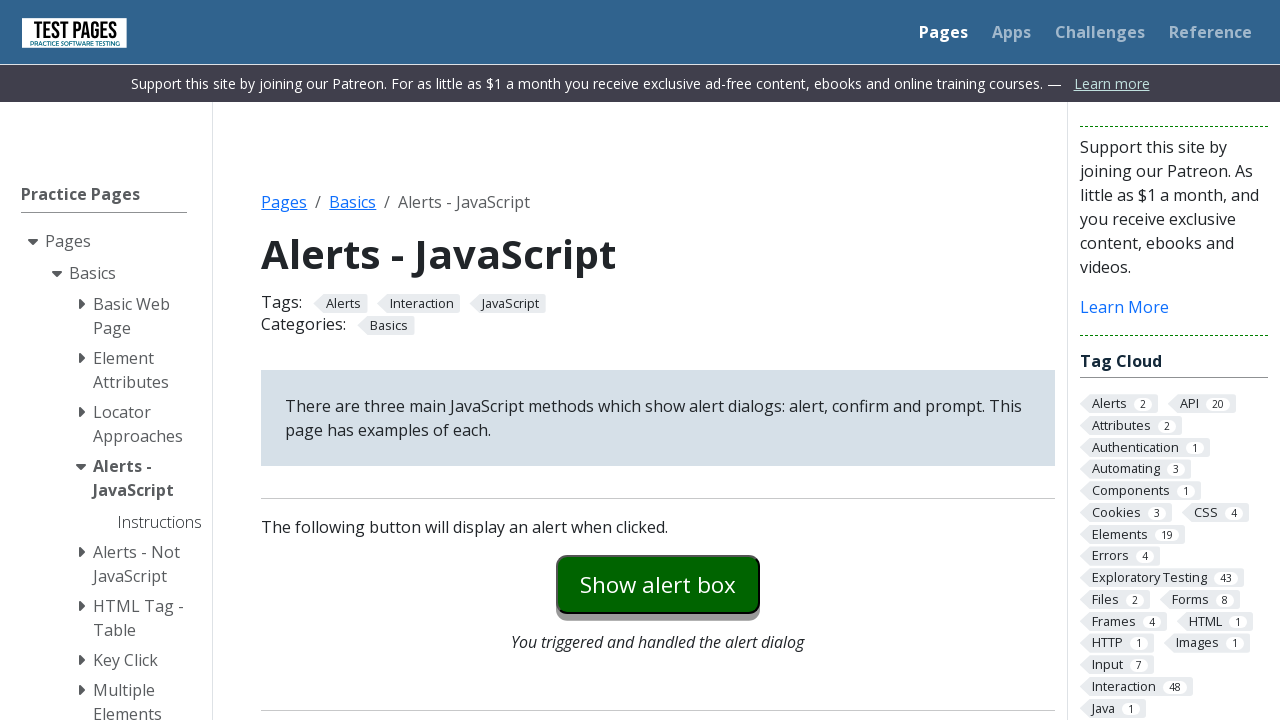

Configured one-time dialog handler to accept alert
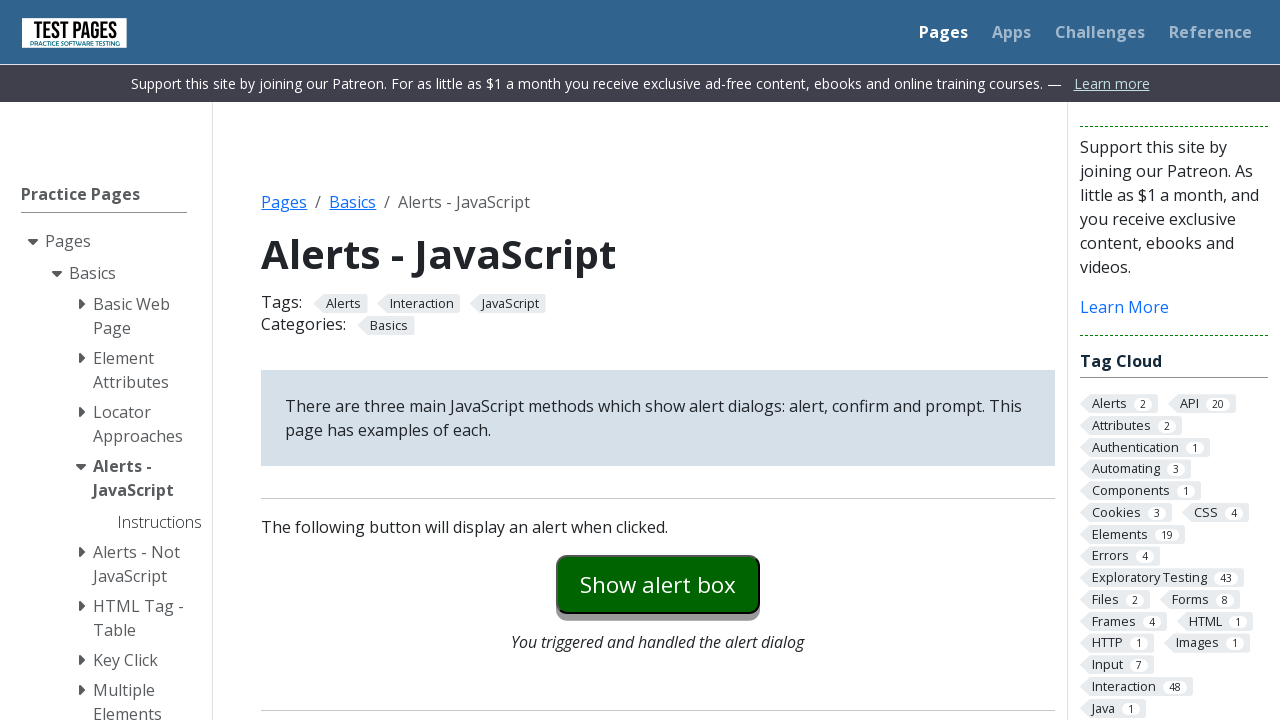

Clicked alert button and accepted the alert dialog at (658, 584) on #alertexamples
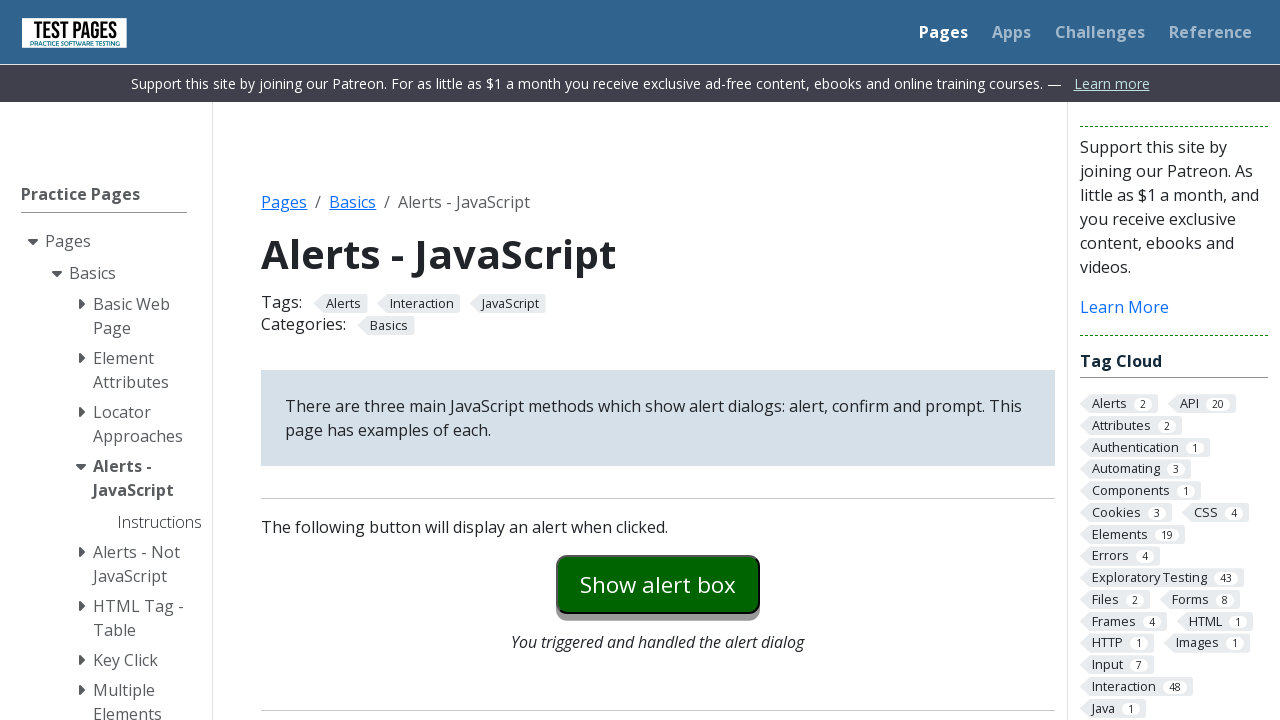

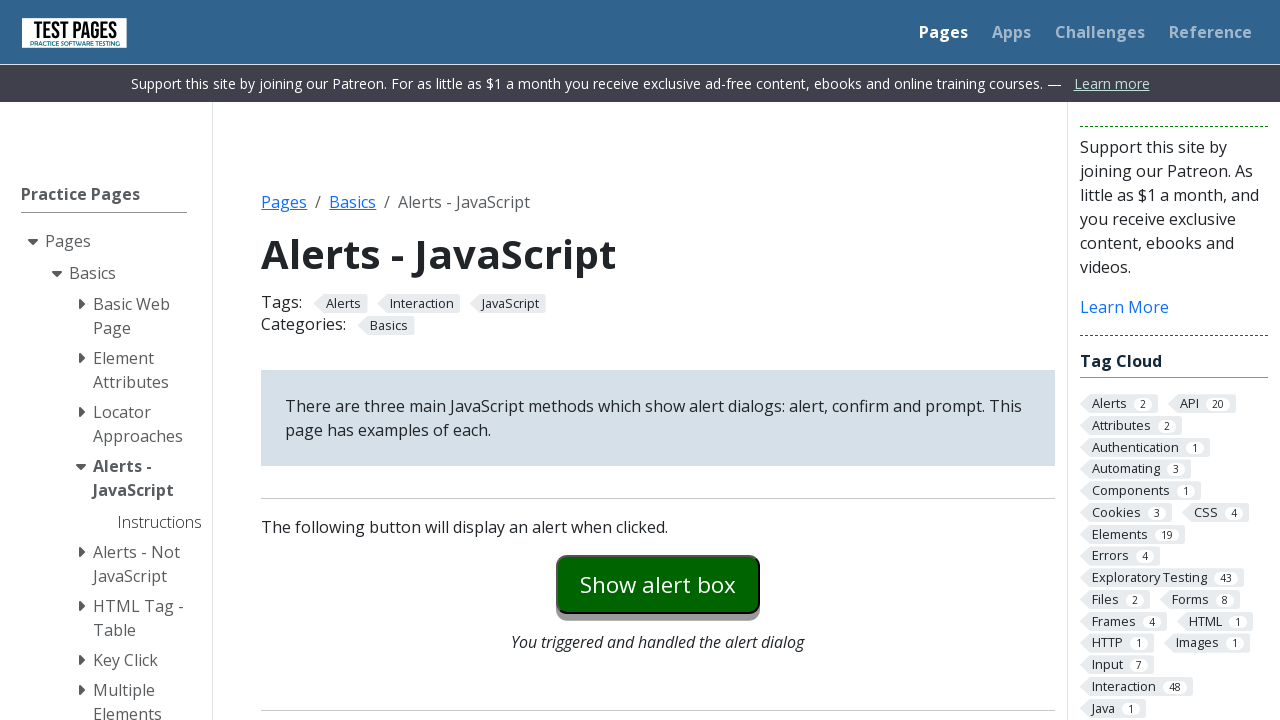